Tests the Dynamic Content page by navigating to it and verifying that content changes after a page refresh, demonstrating dynamic content loading behavior.

Starting URL: https://the-internet.herokuapp.com/

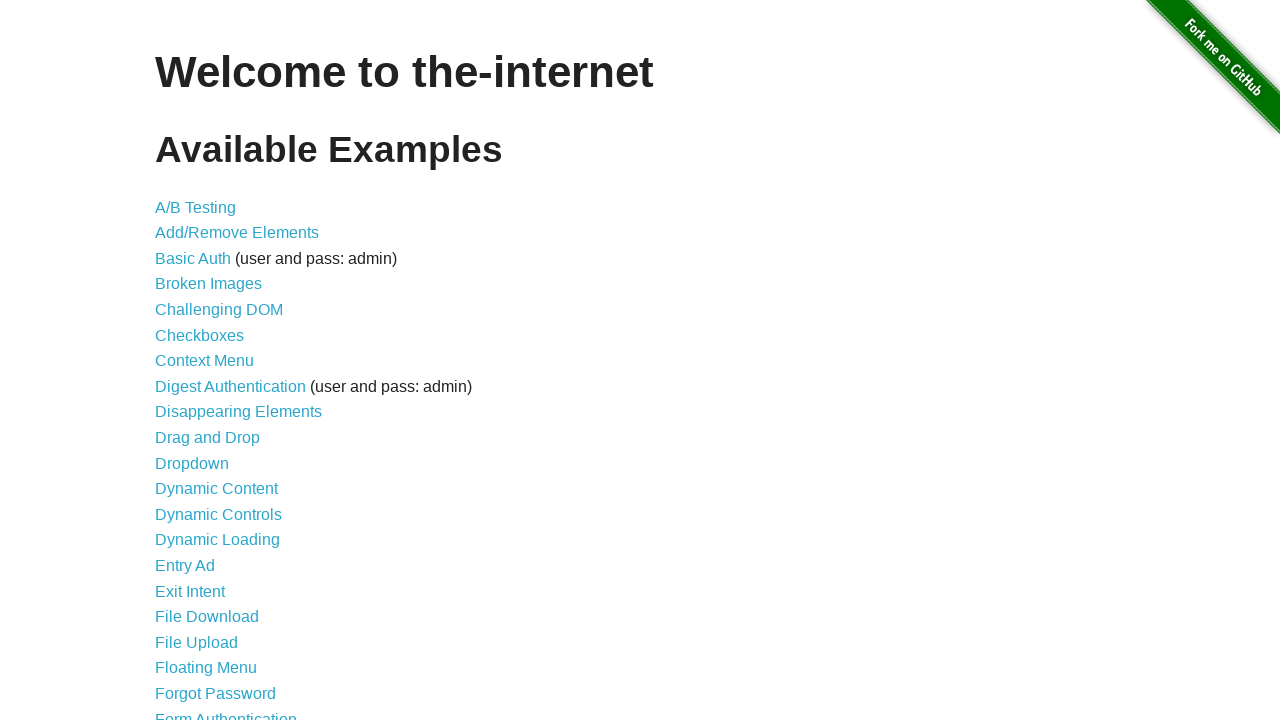

Clicked on the Dynamic Content link (12th item in the list) at (216, 489) on #content > ul > li:nth-child(12) > a
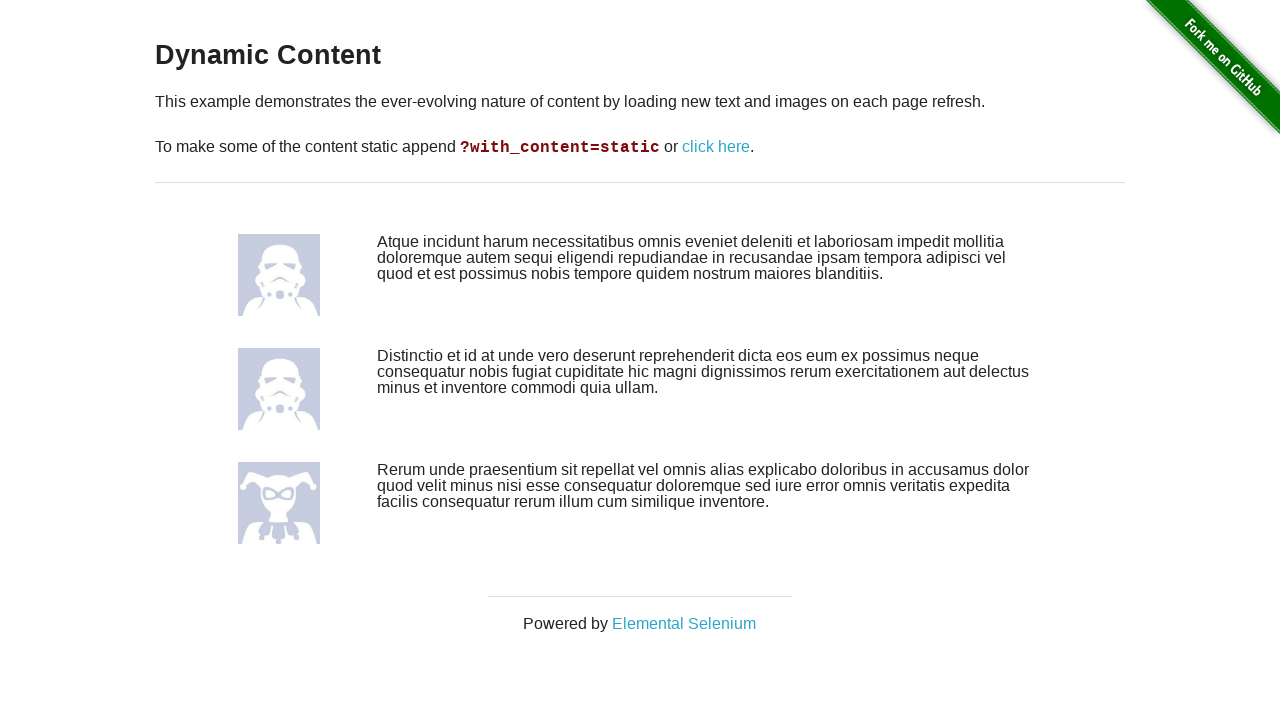

Dynamic content page loaded and .row selector is visible
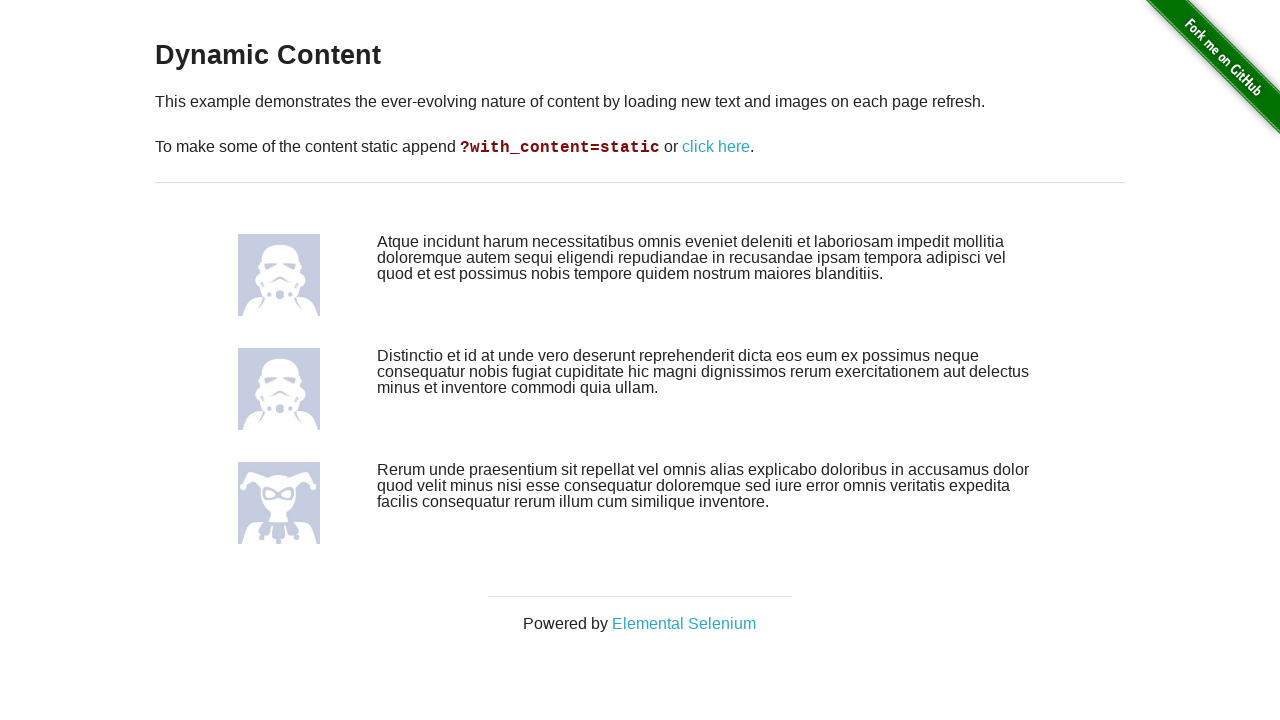

Captured initial dynamic content text
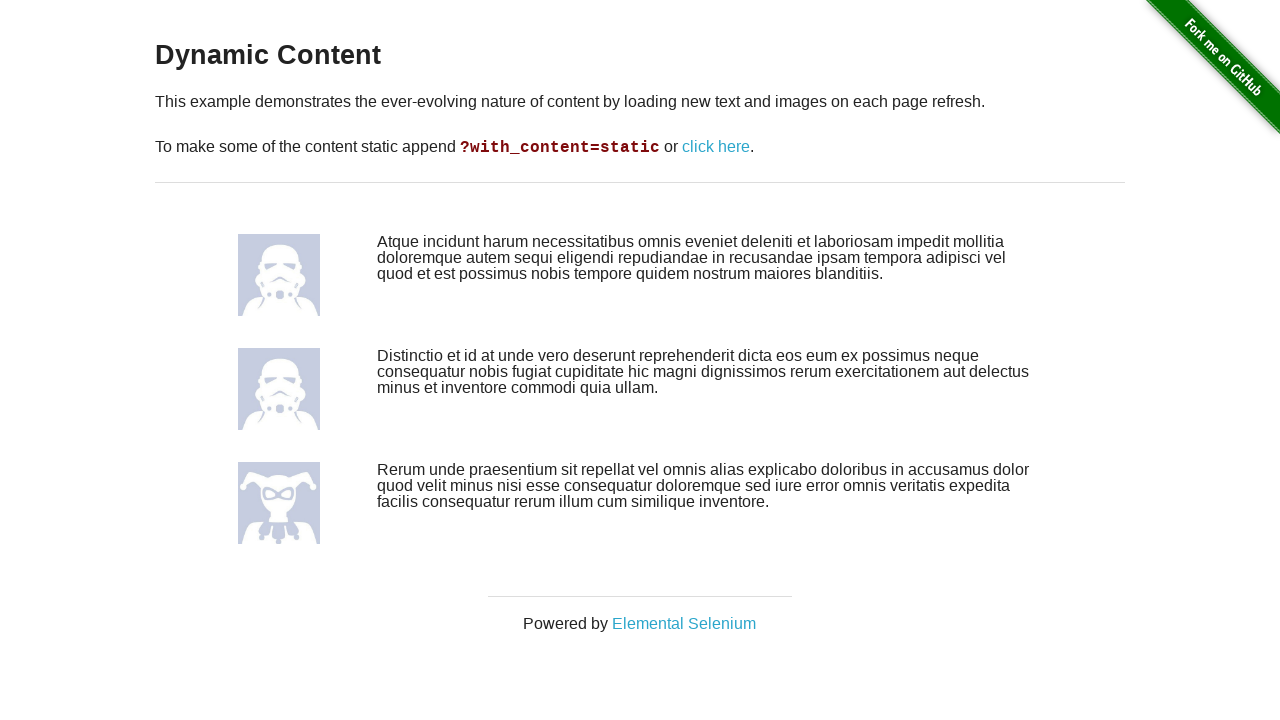

Refreshed the page to trigger dynamic content reload
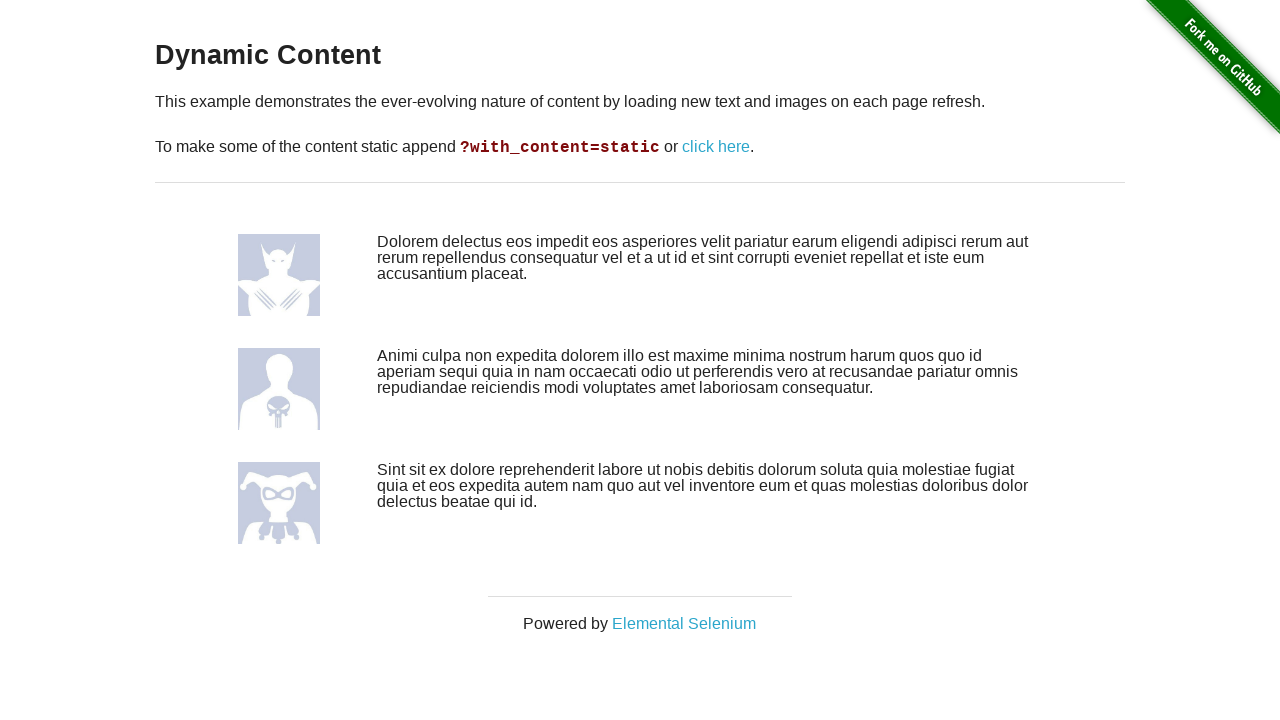

Dynamic content reloaded after page refresh
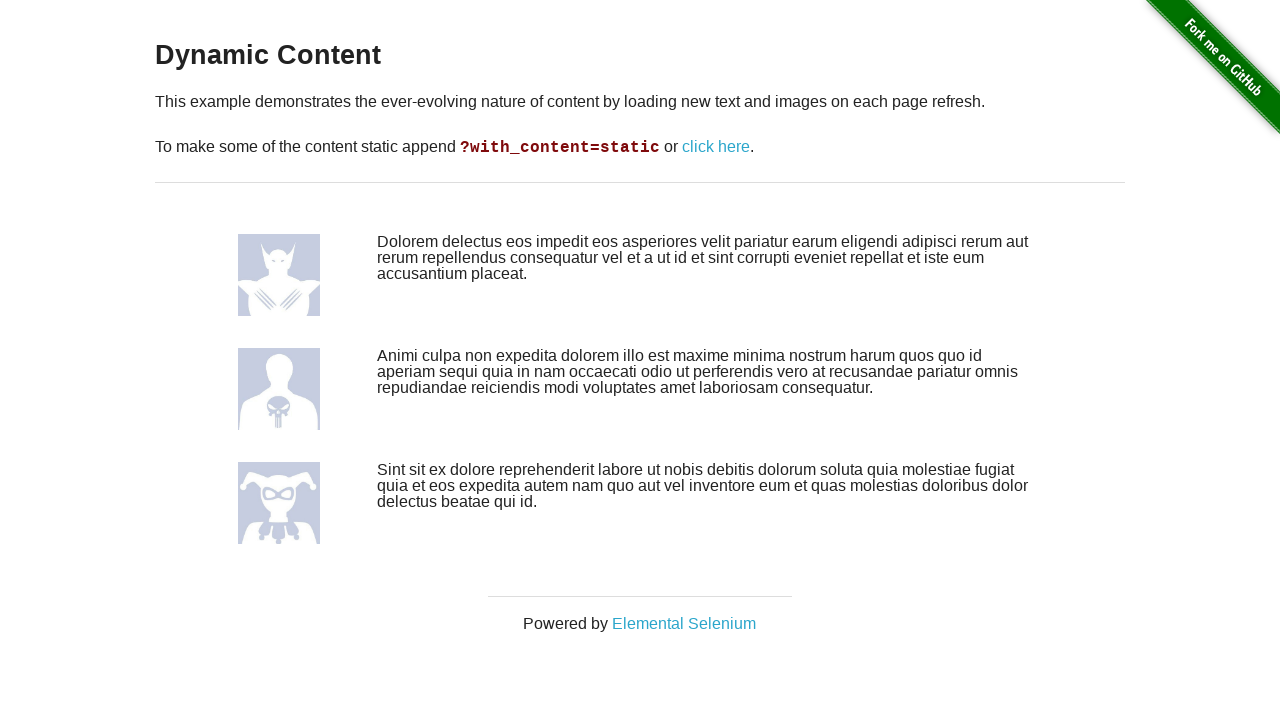

Captured refreshed dynamic content text for comparison
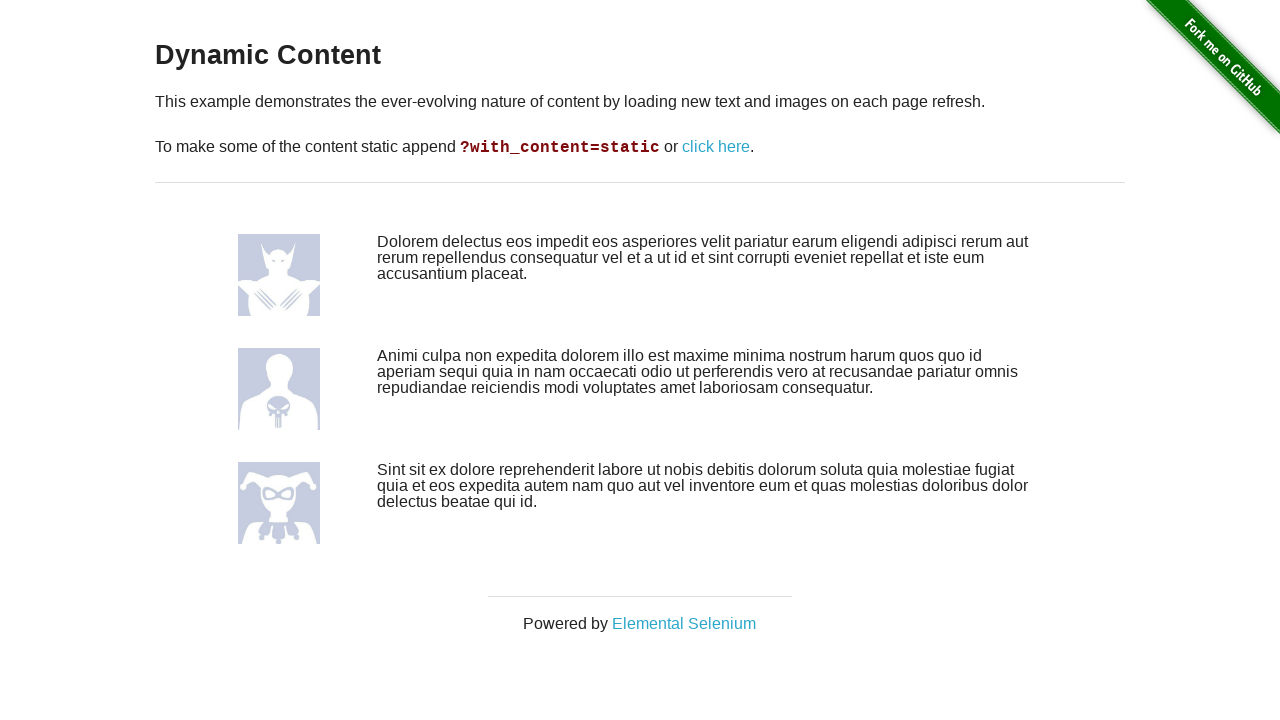

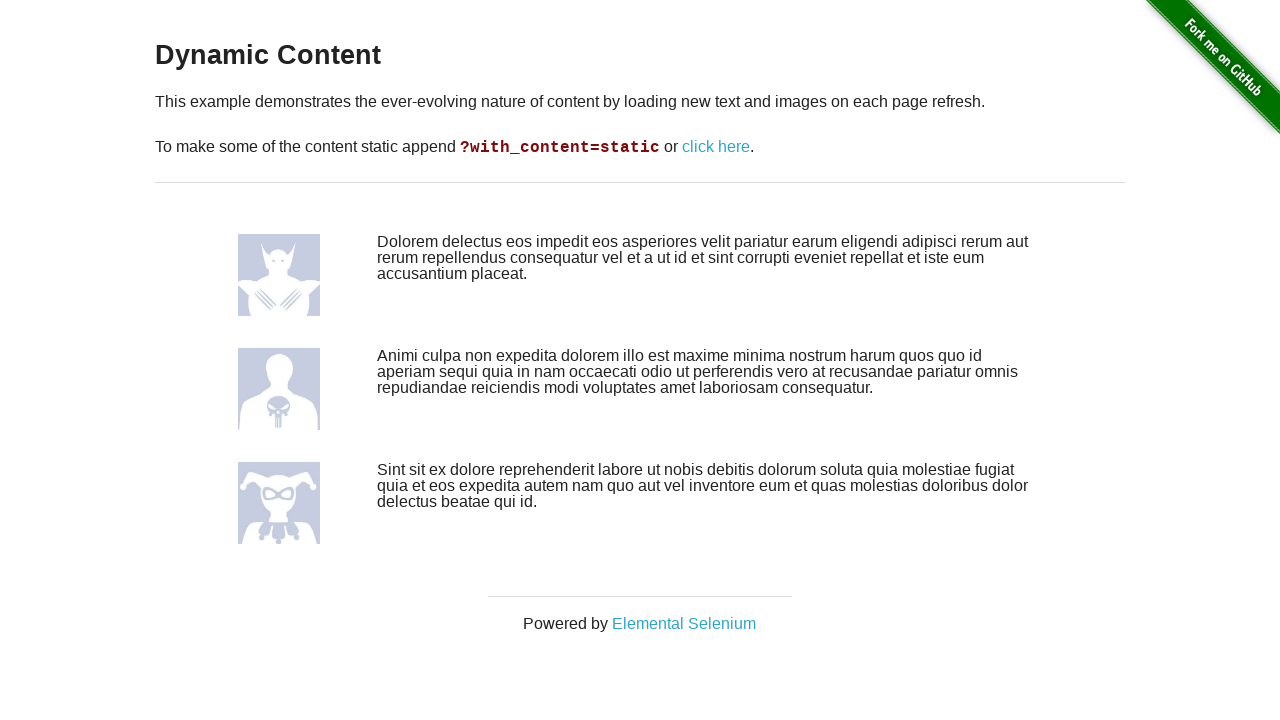